Tests sorting a table's "Due" column in descending order by clicking the column header twice and verifying the values are sorted in reverse order.

Starting URL: http://the-internet.herokuapp.com/tables

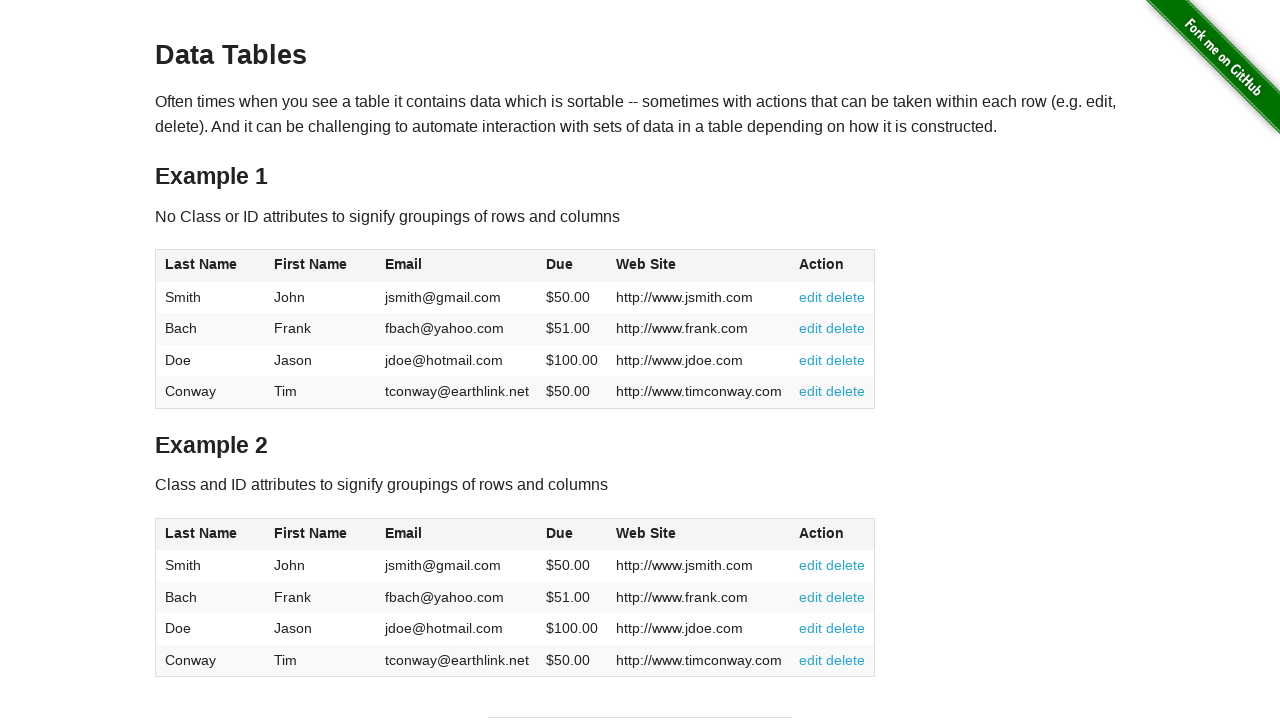

Clicked Due column header first time at (572, 266) on #table1 thead tr th:nth-of-type(4)
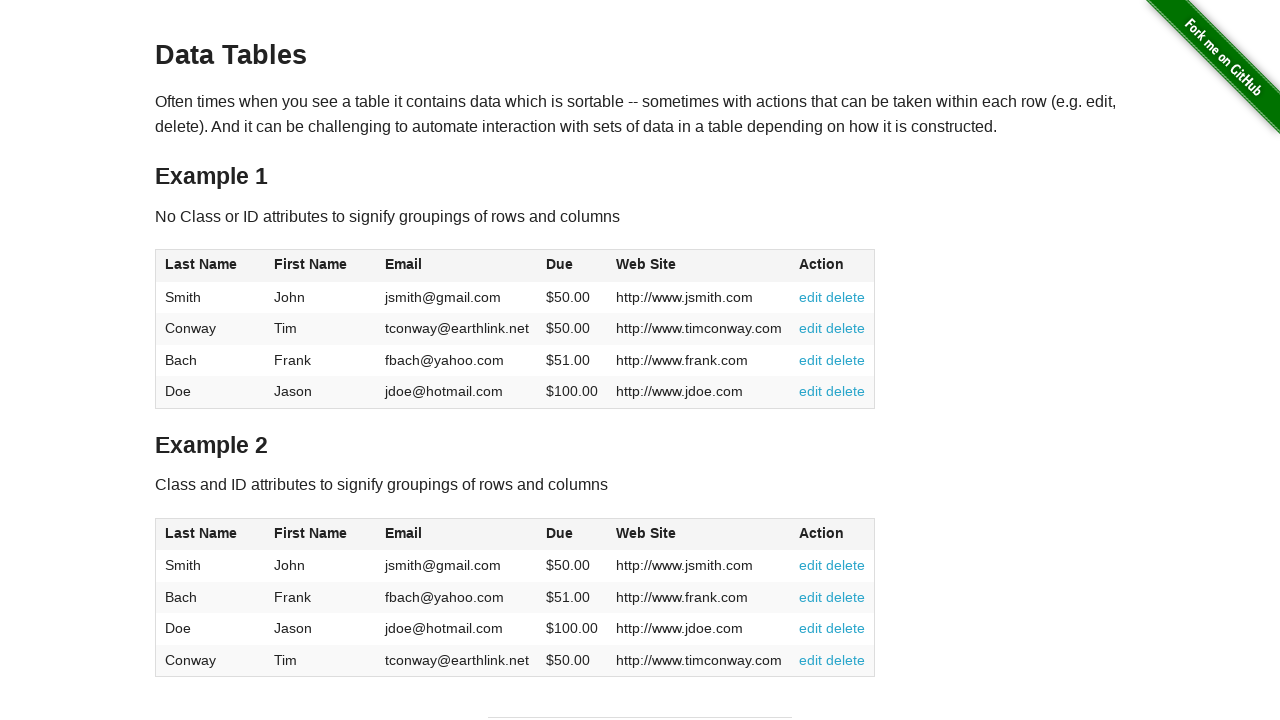

Clicked Due column header second time to sort descending at (572, 266) on #table1 thead tr th:nth-of-type(4)
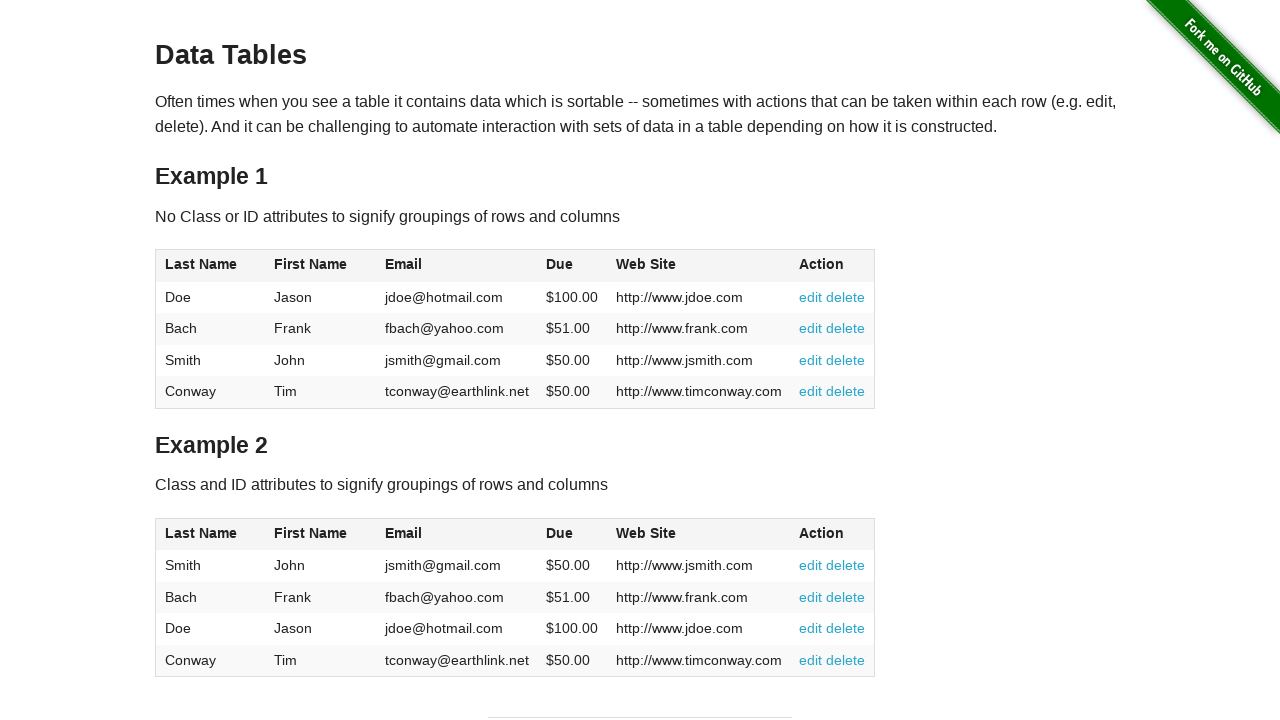

Table data loaded and ready for verification
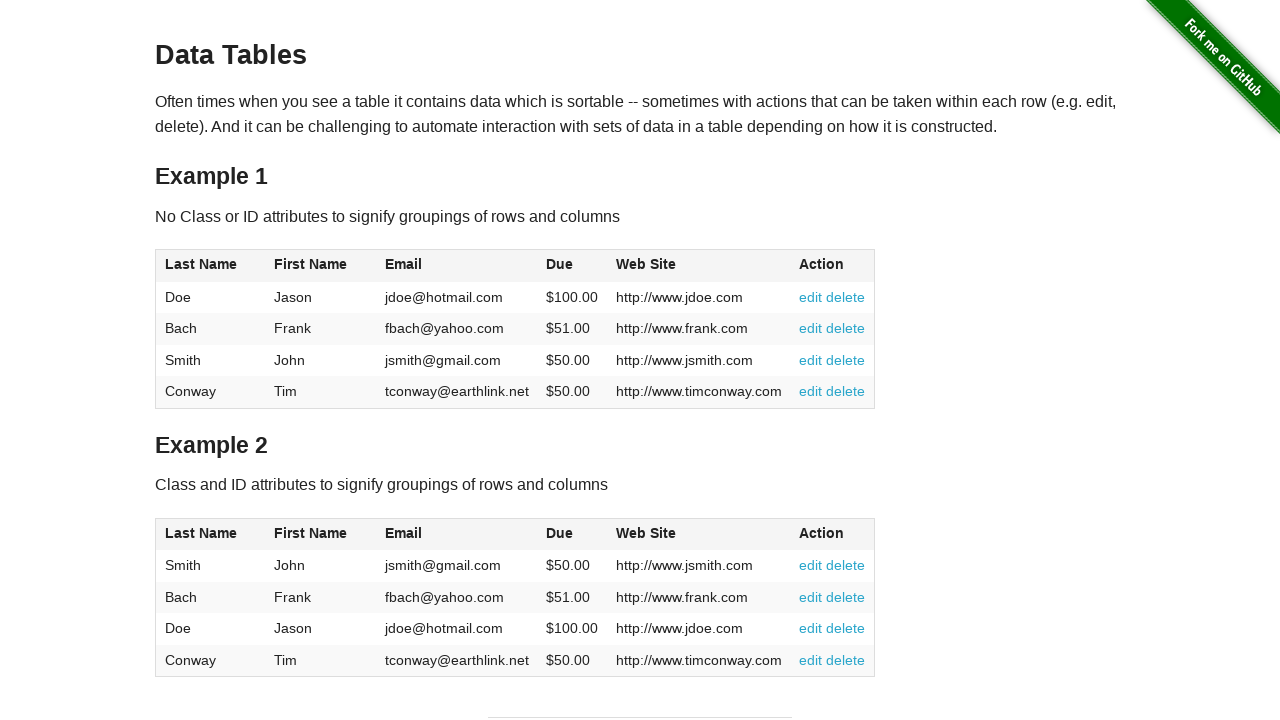

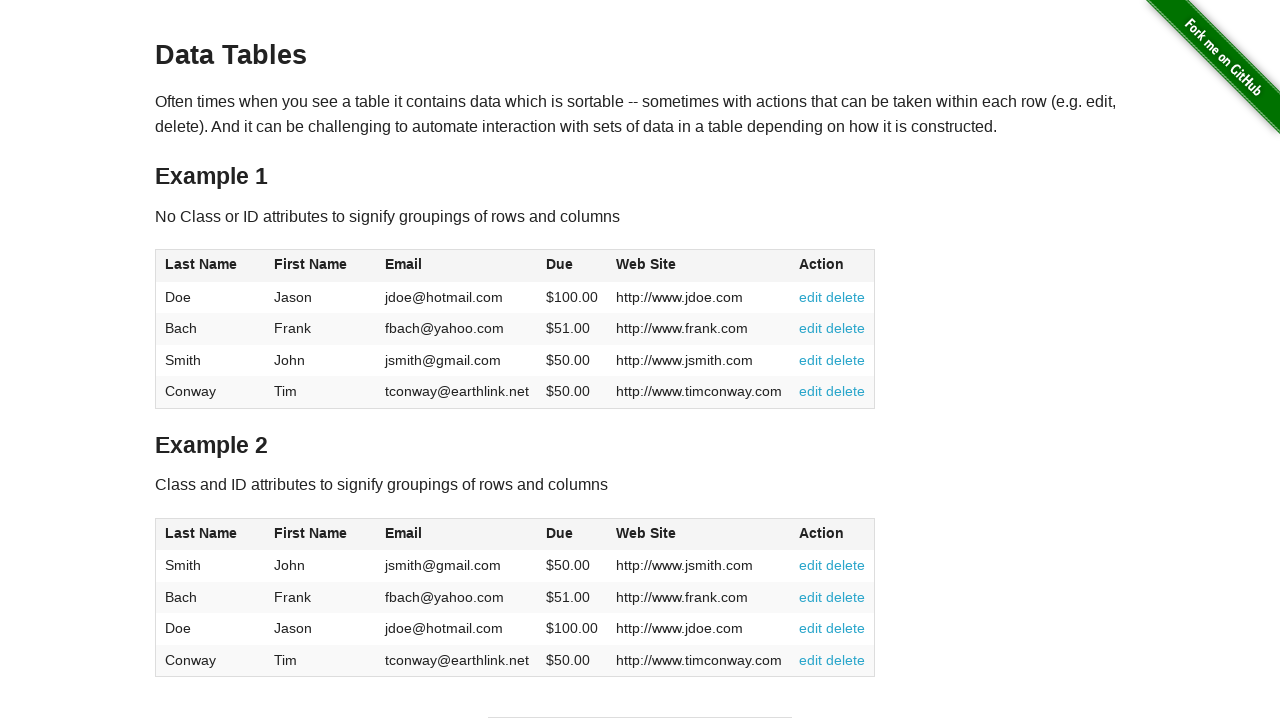